Tests radio button functionality on DemoQA website by selecting different radio button options (Yes, Impressive) and verifying the selection messages, then checking that the "No" radio button is disabled.

Starting URL: https://demoqa.com

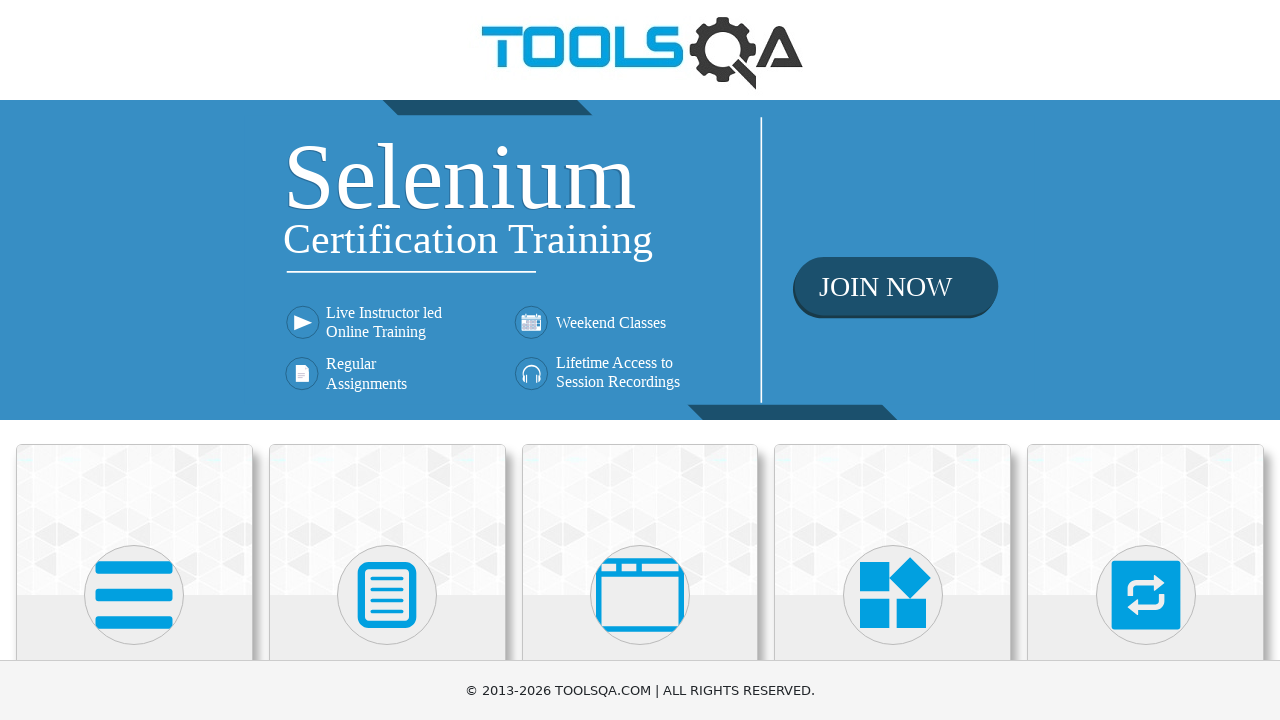

Clicked on Elements card at (134, 520) on div.card:has-text('Elements')
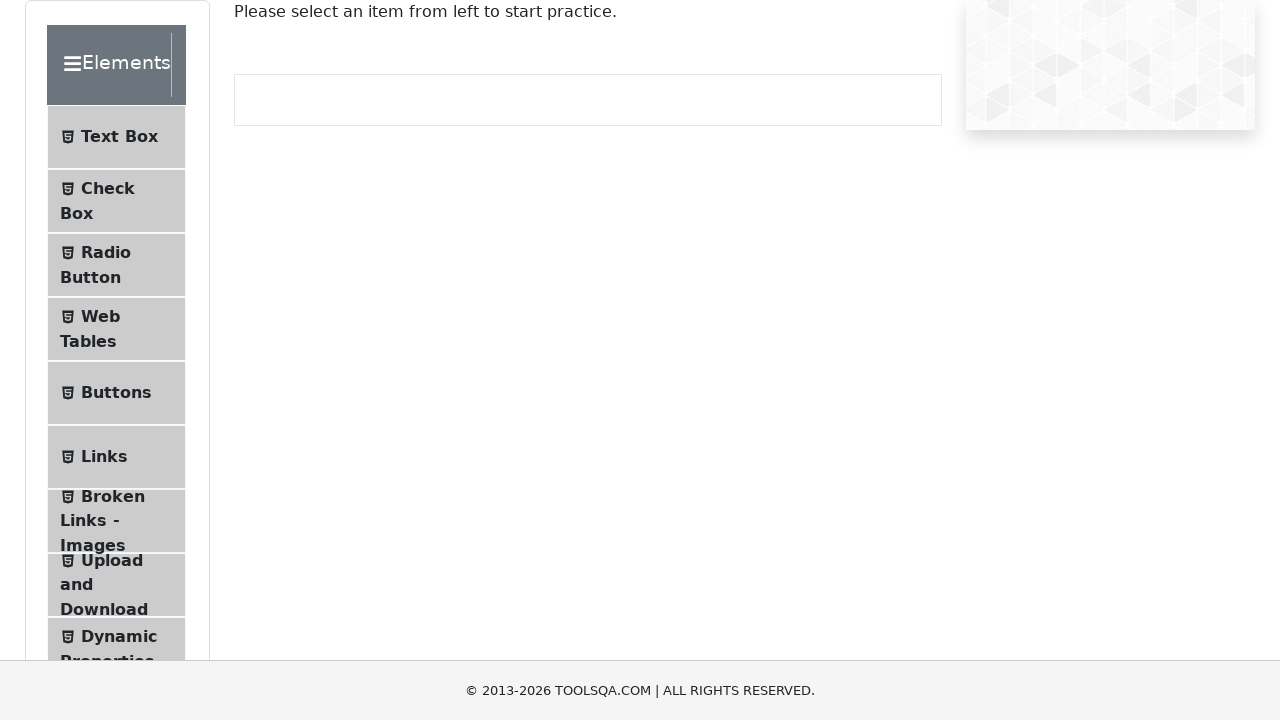

Clicked on Radio Button menu item in the left sidebar at (106, 252) on text=Radio Button
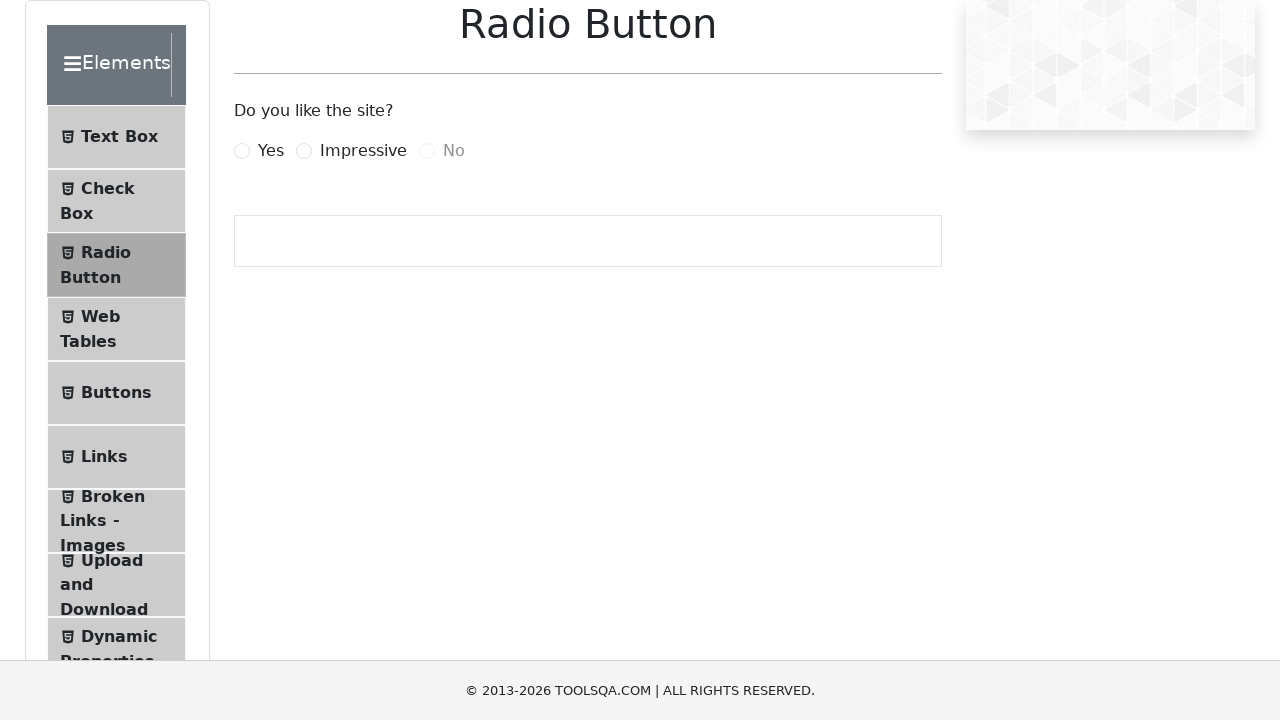

Clicked the Yes radio button at (271, 151) on label[for='yesRadio']
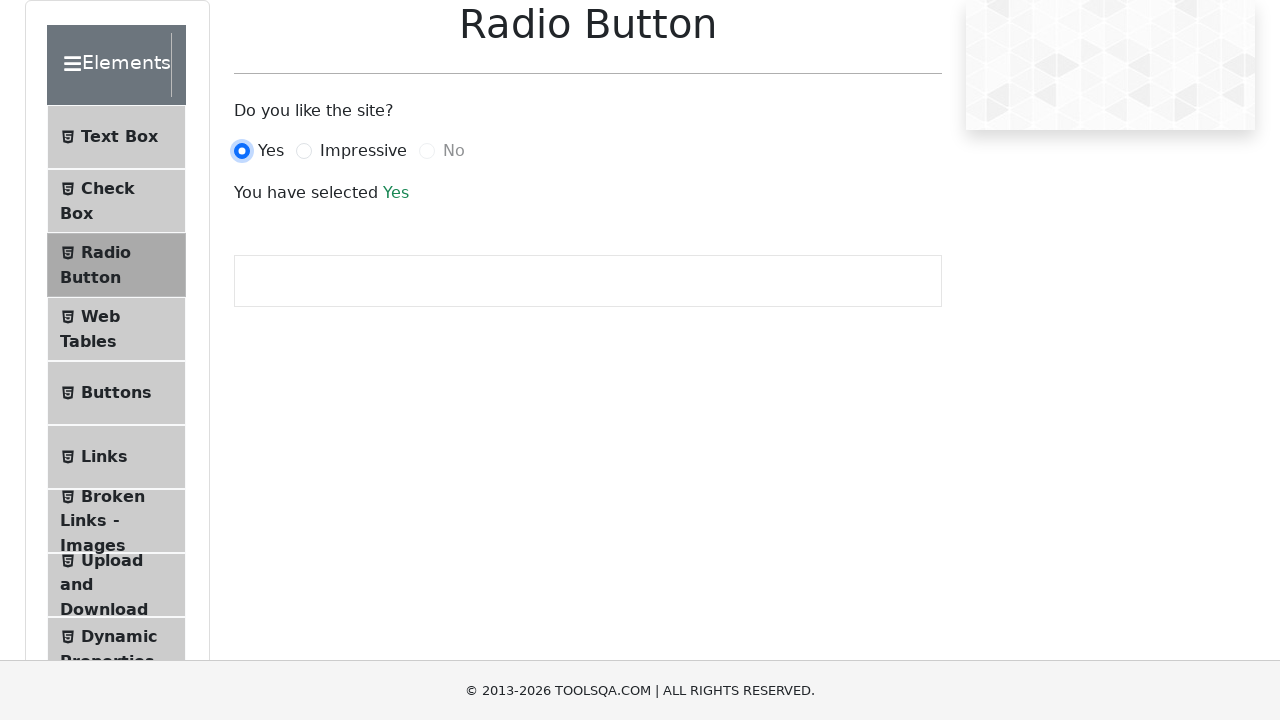

Verified success message shows 'You have selected Yes'
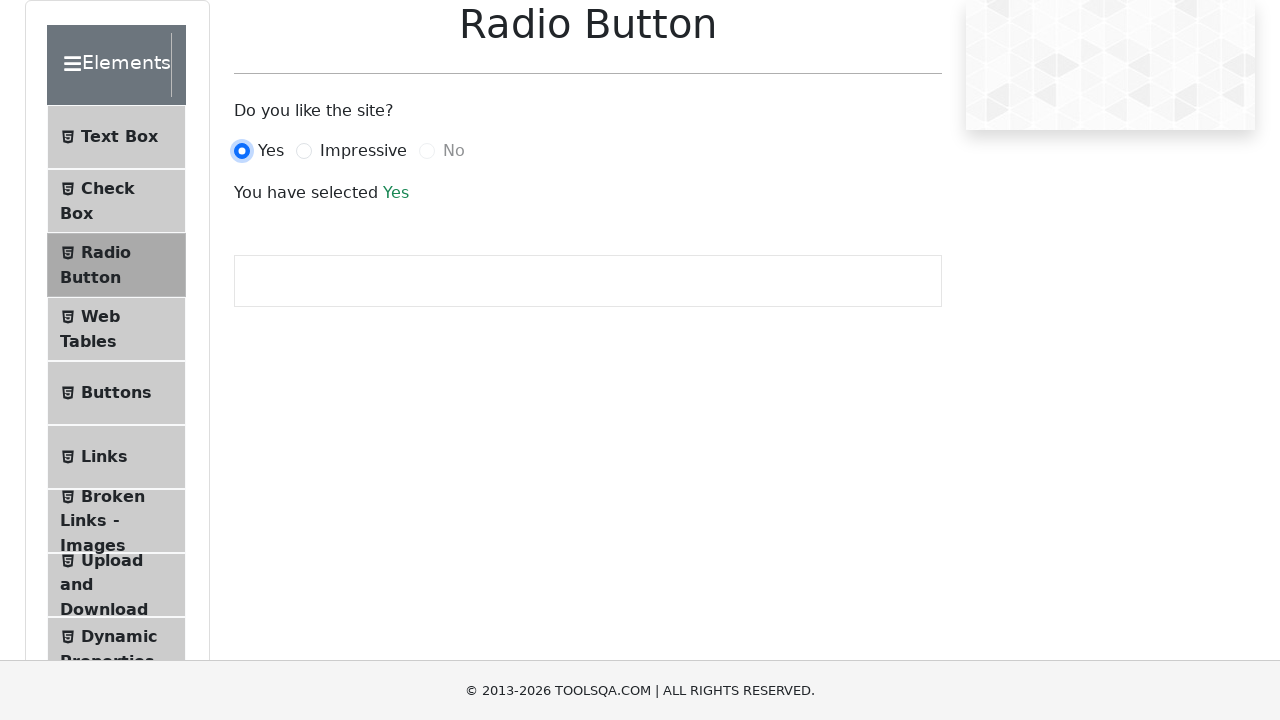

Clicked the Impressive radio button at (363, 151) on label[for='impressiveRadio']
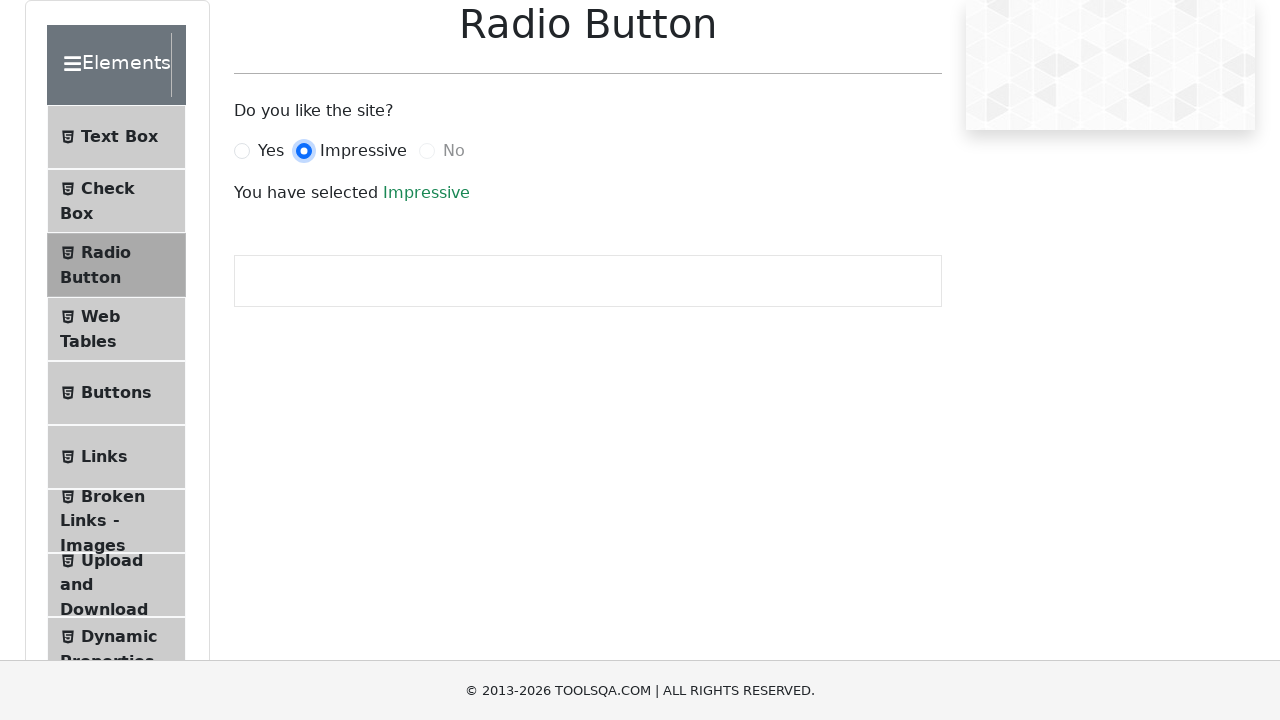

Verified success message shows 'You have selected Impressive'
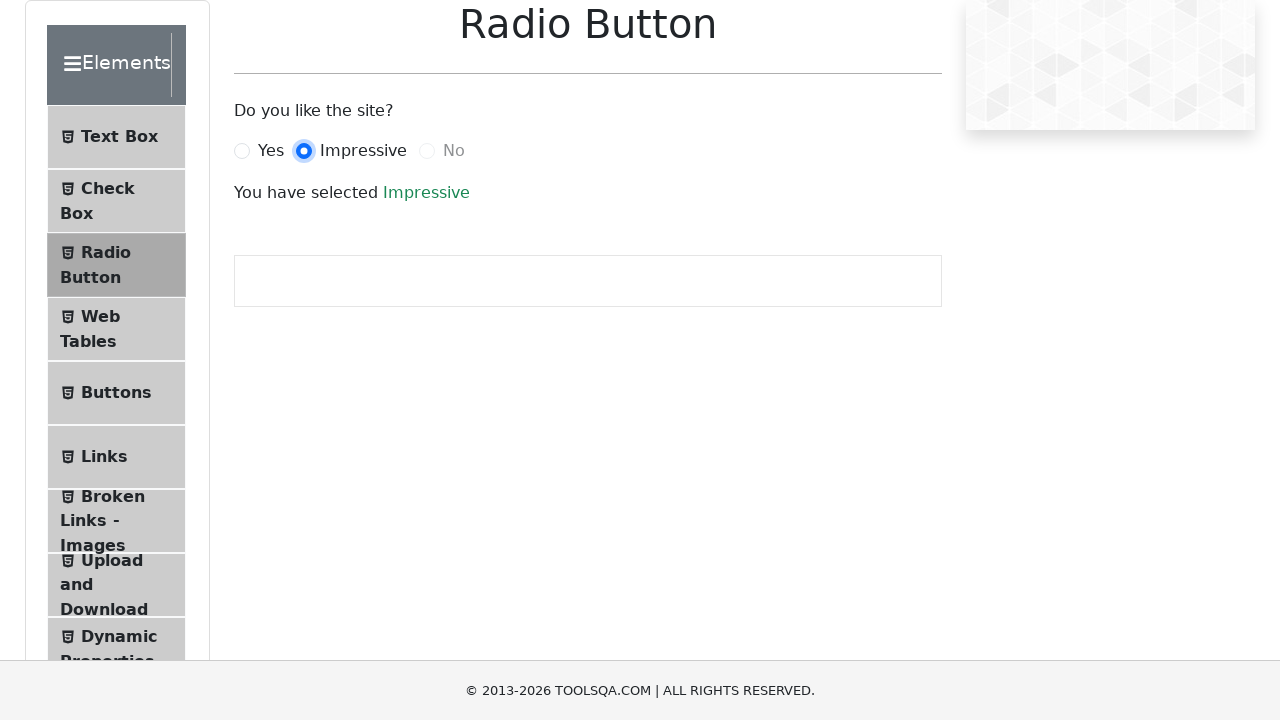

Verified that the No radio button is disabled
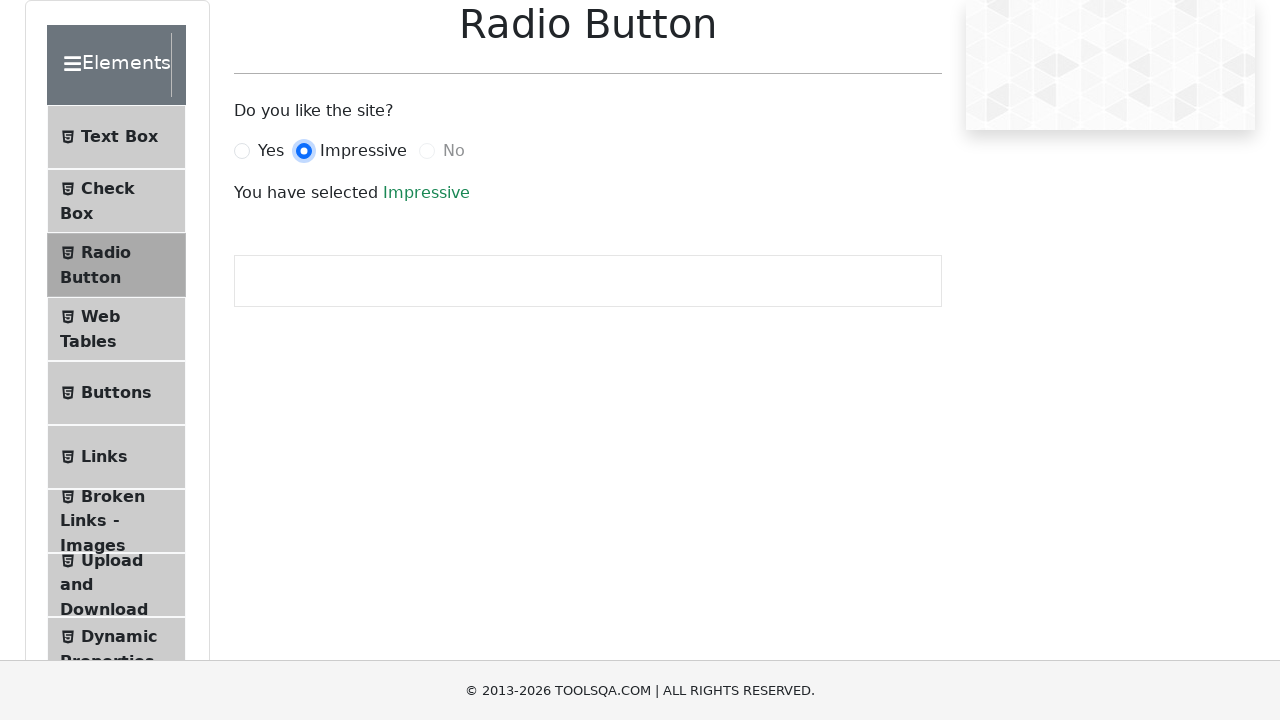

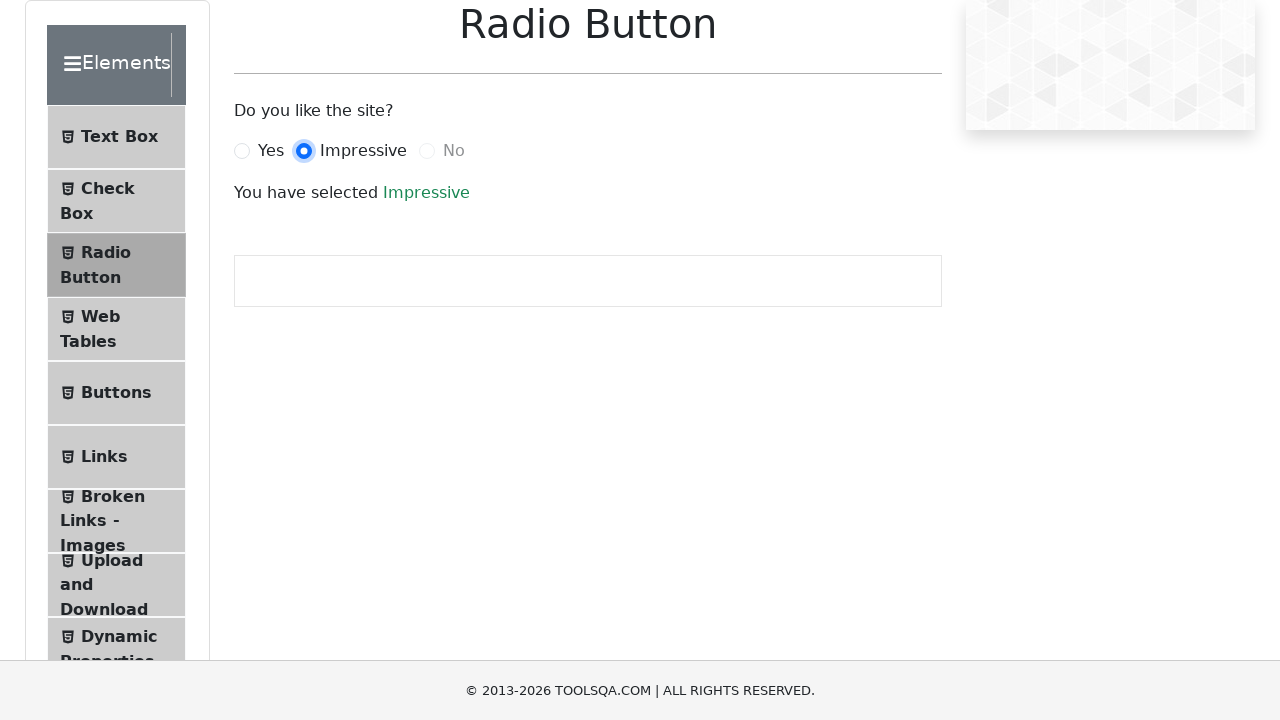